Tests navigation to Report A-7 by clicking the disclaimer OK button, scrolling to the end user sector section, and clicking the A-7 report link to verify the Report Filter/Options panel is displayed.

Starting URL: https://ctsedwweb.ee.doe.gov/Annual/Report/report.aspx

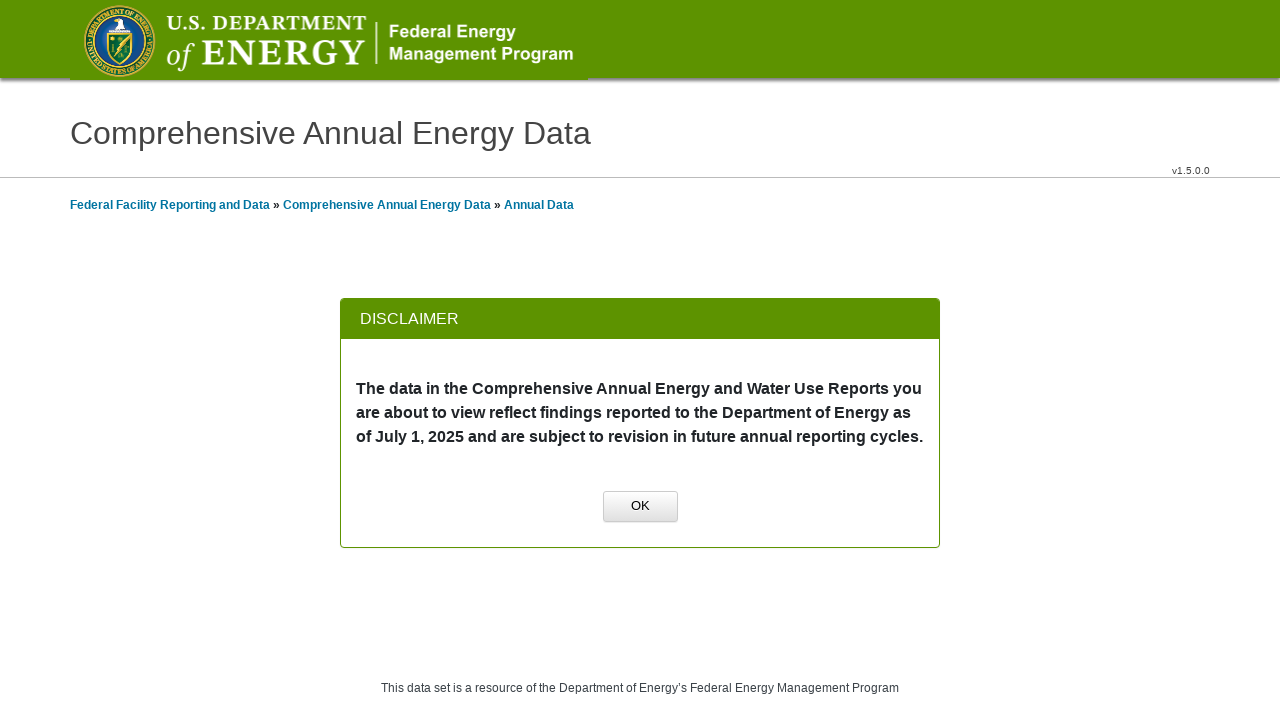

Clicked OK button on disclaimer modal at (640, 507) on xpath=//a[normalize-space()='OK']
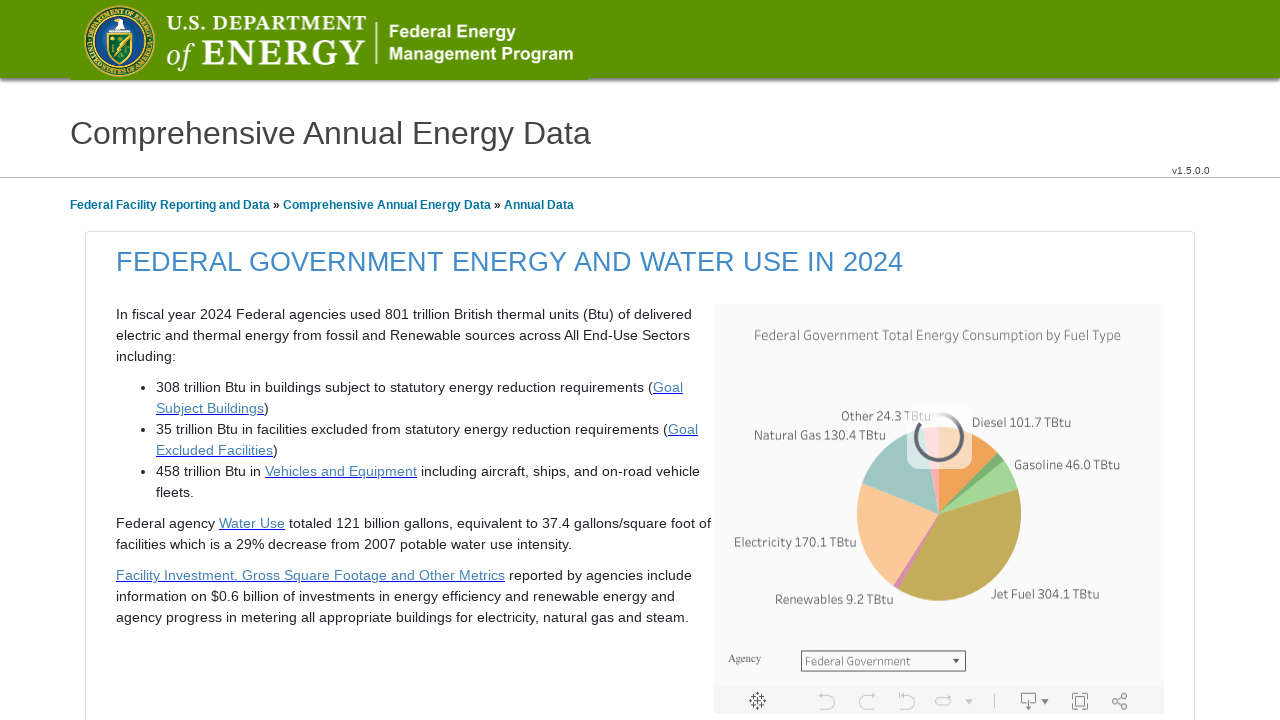

Scrolled to end user sector section
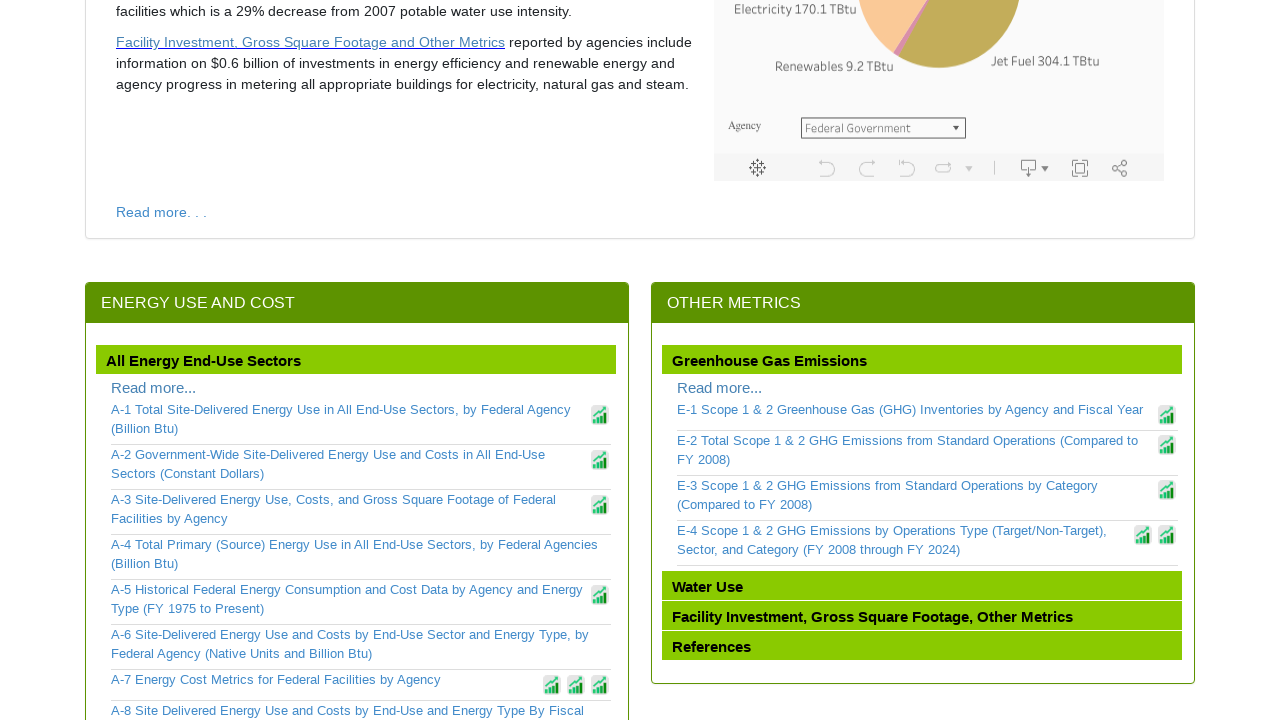

Clicked on Report A-7 link at (324, 680) on xpath=//a[contains(text(),'A-7')]
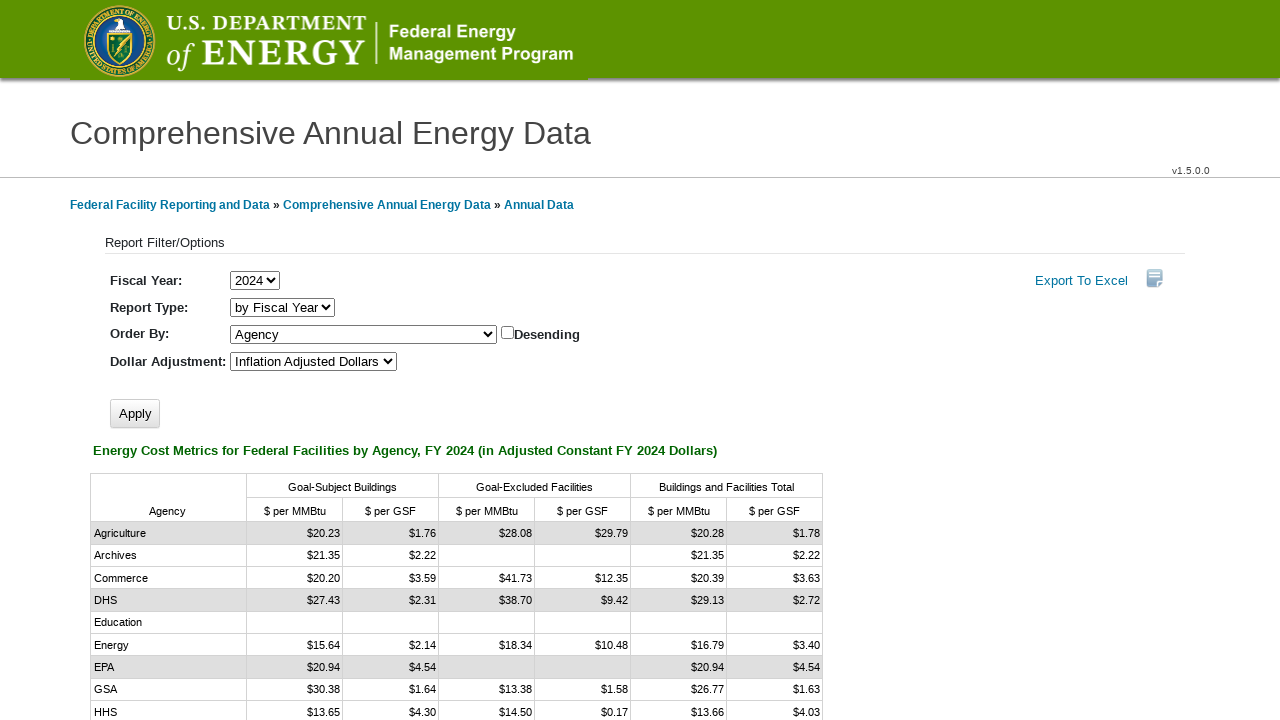

Report Filter/Options panel is now displayed
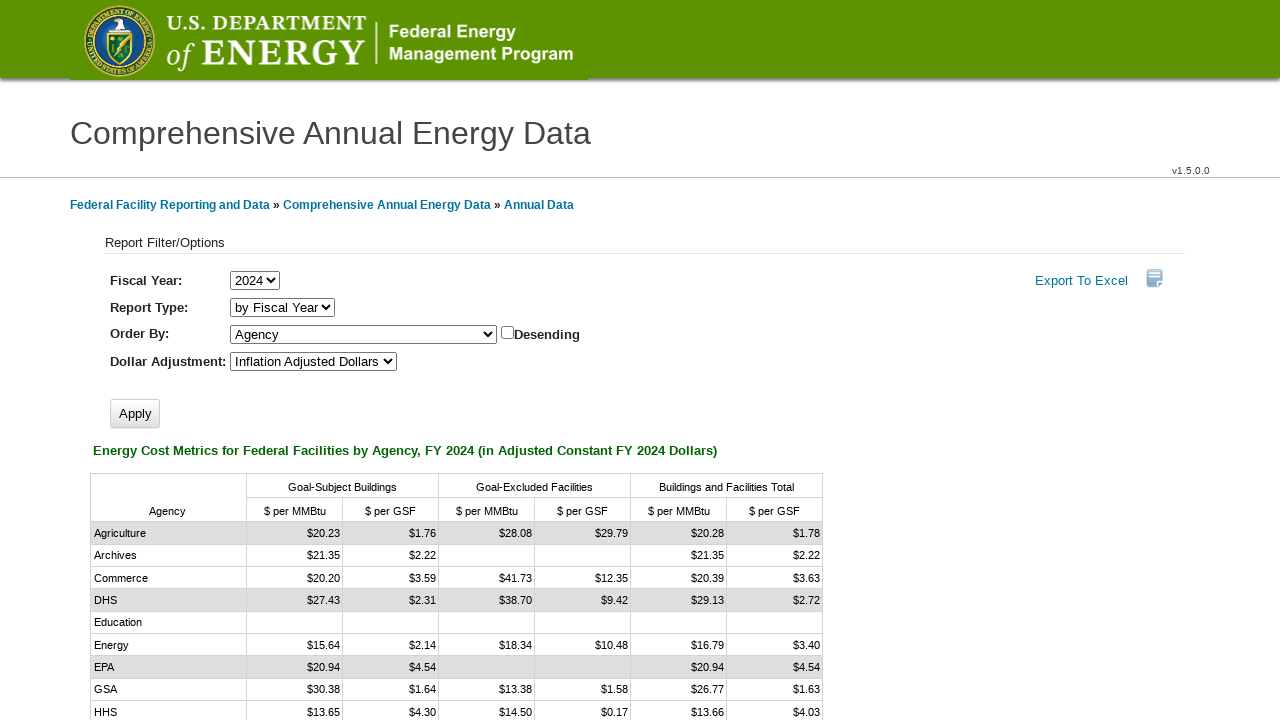

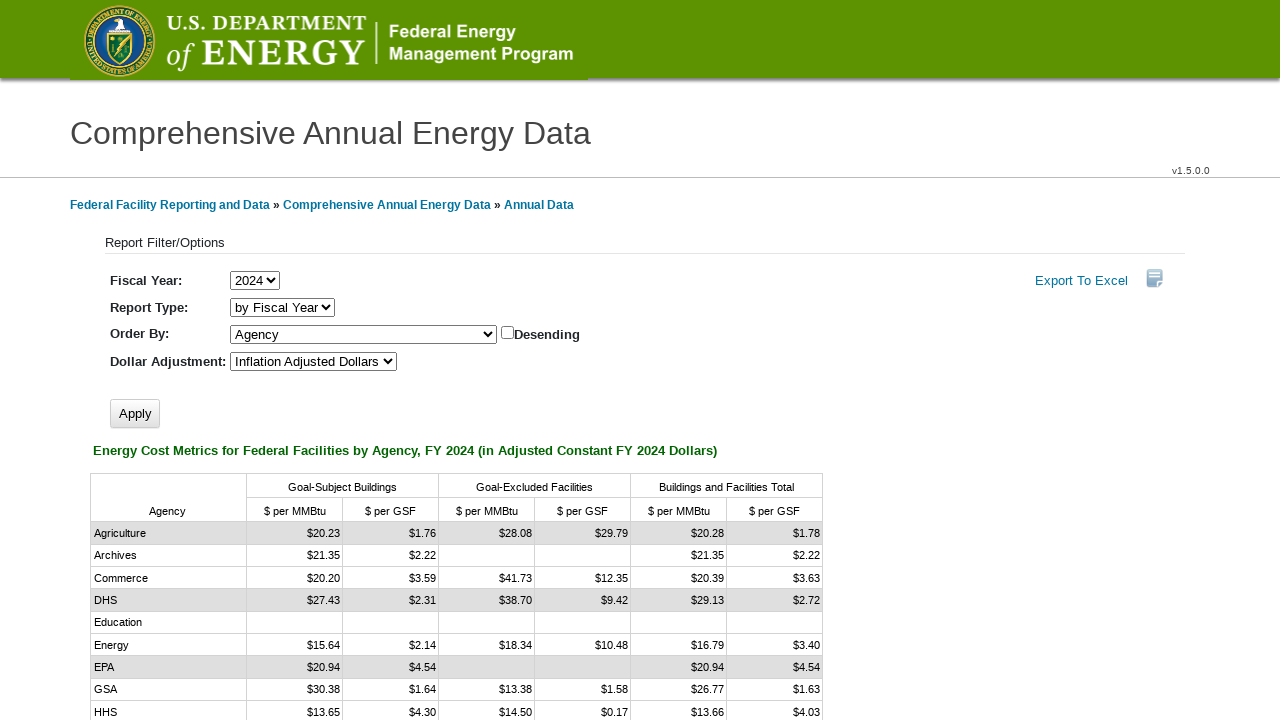